Waits until the blog button is displayed on the page

Starting URL: https://v5.webdriver.io

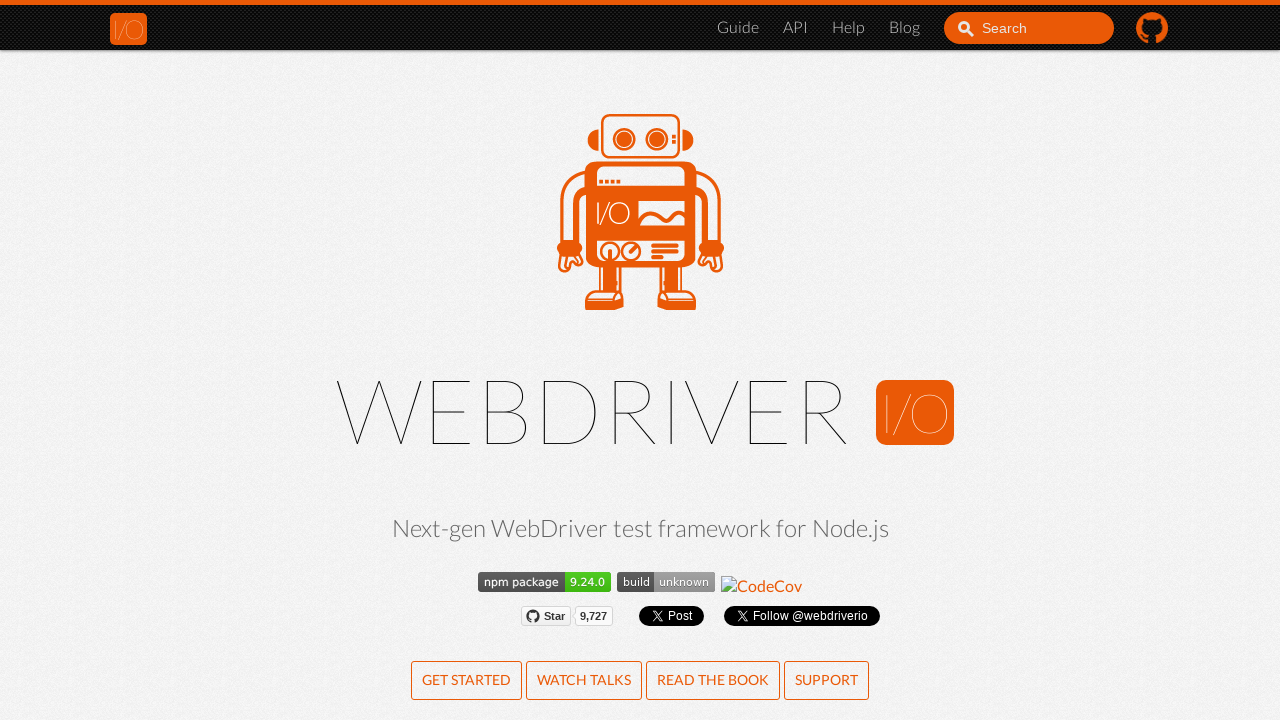

Navigated to https://v5.webdriver.io
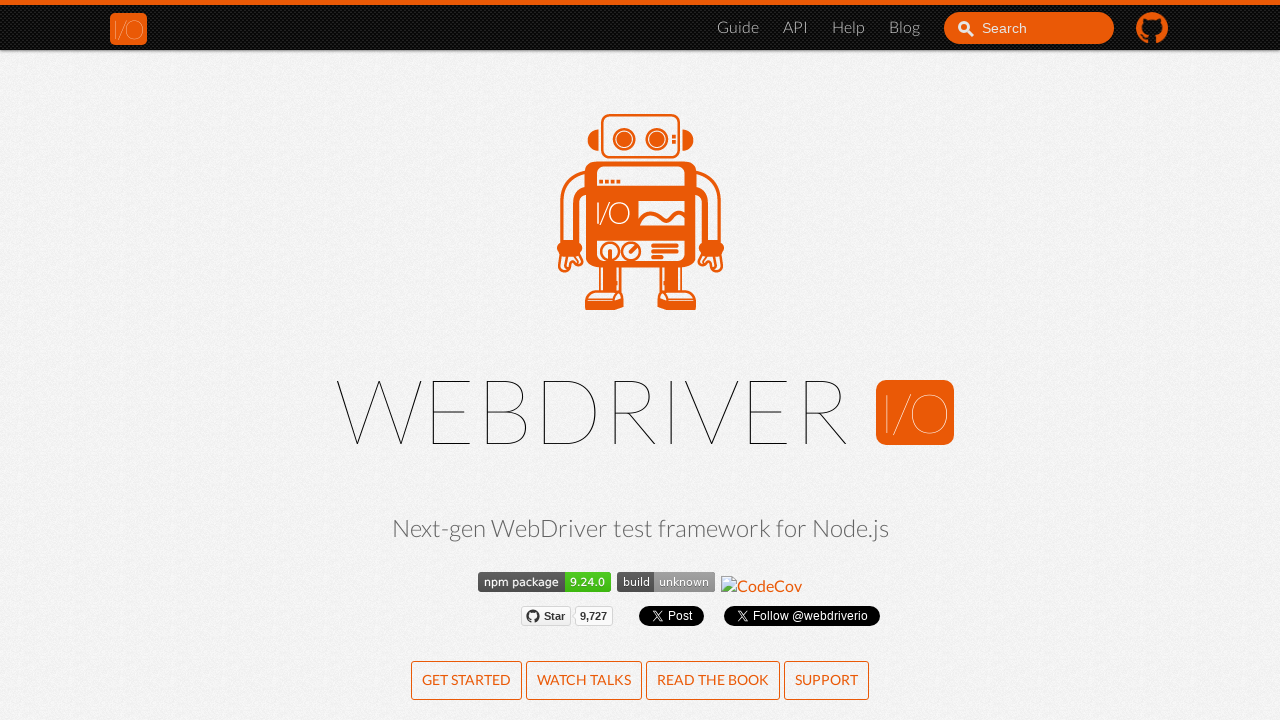

Blog button is now displayed on the page
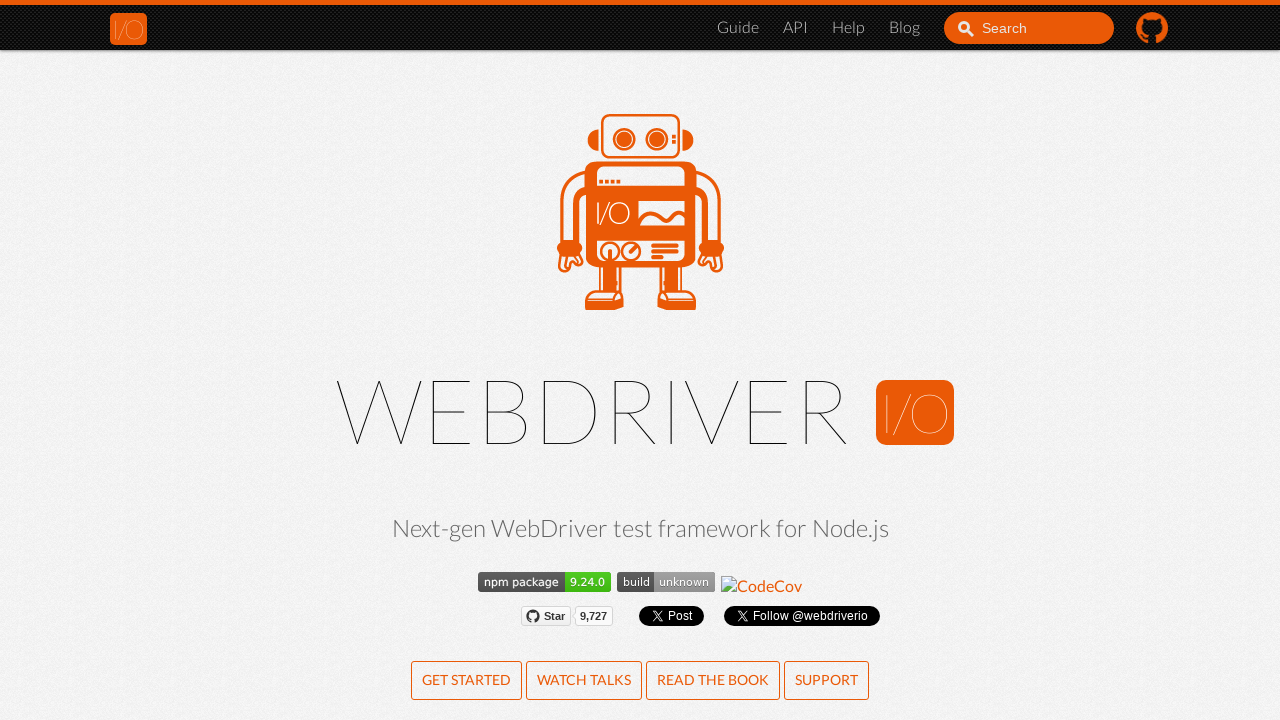

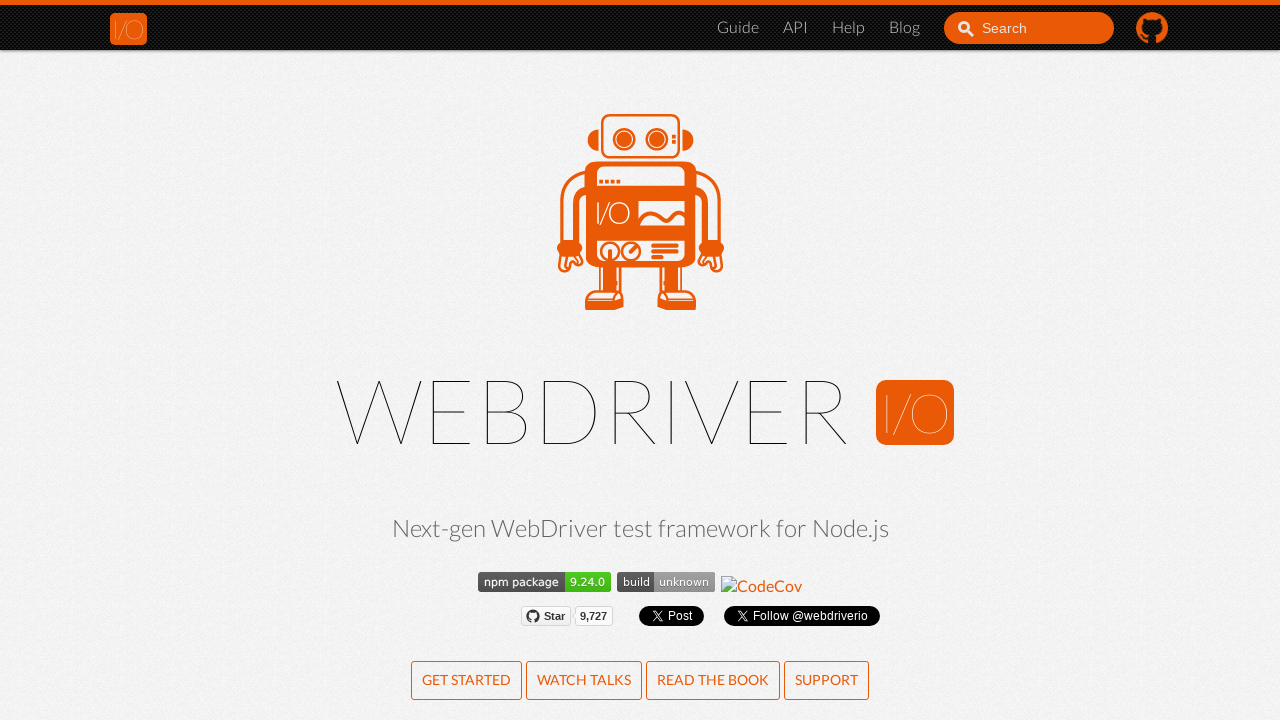